Calculates the sum of two numbers displayed on the page, selects the result from a dropdown menu, and submits the form

Starting URL: http://suninjuly.github.io/selects2.html

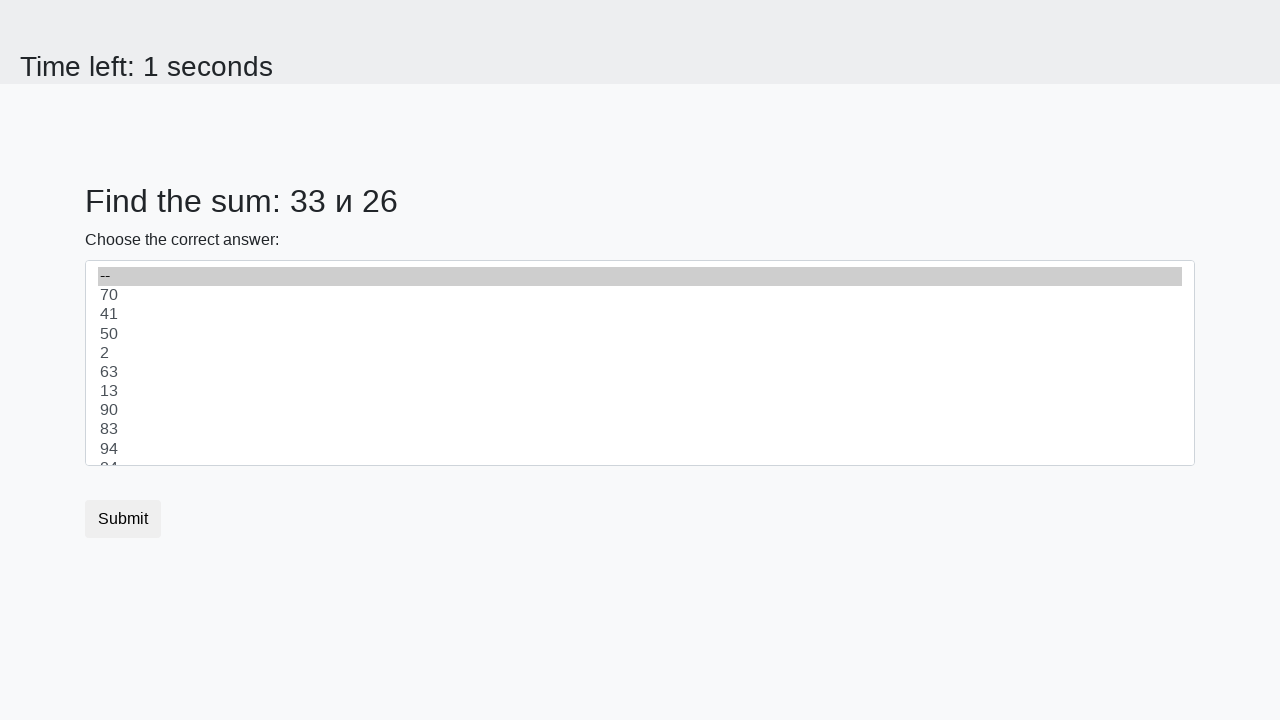

Retrieved first number from #num1 element
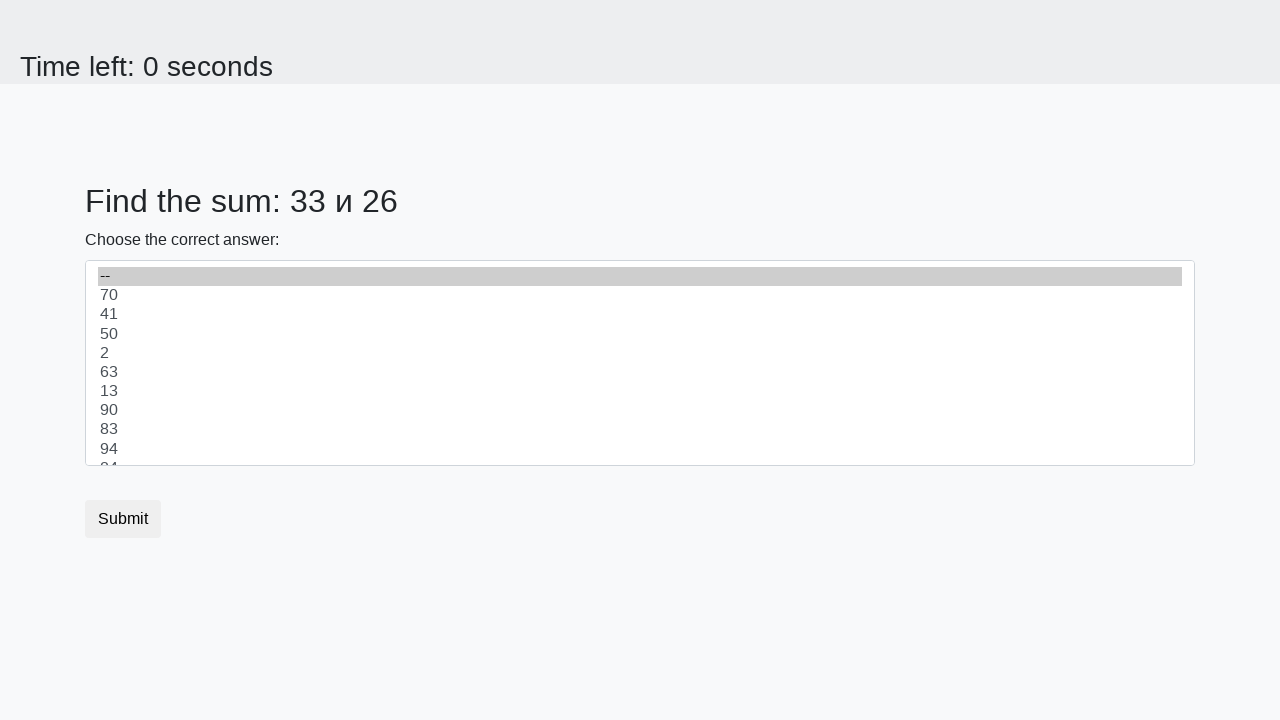

Retrieved second number from #num2 element
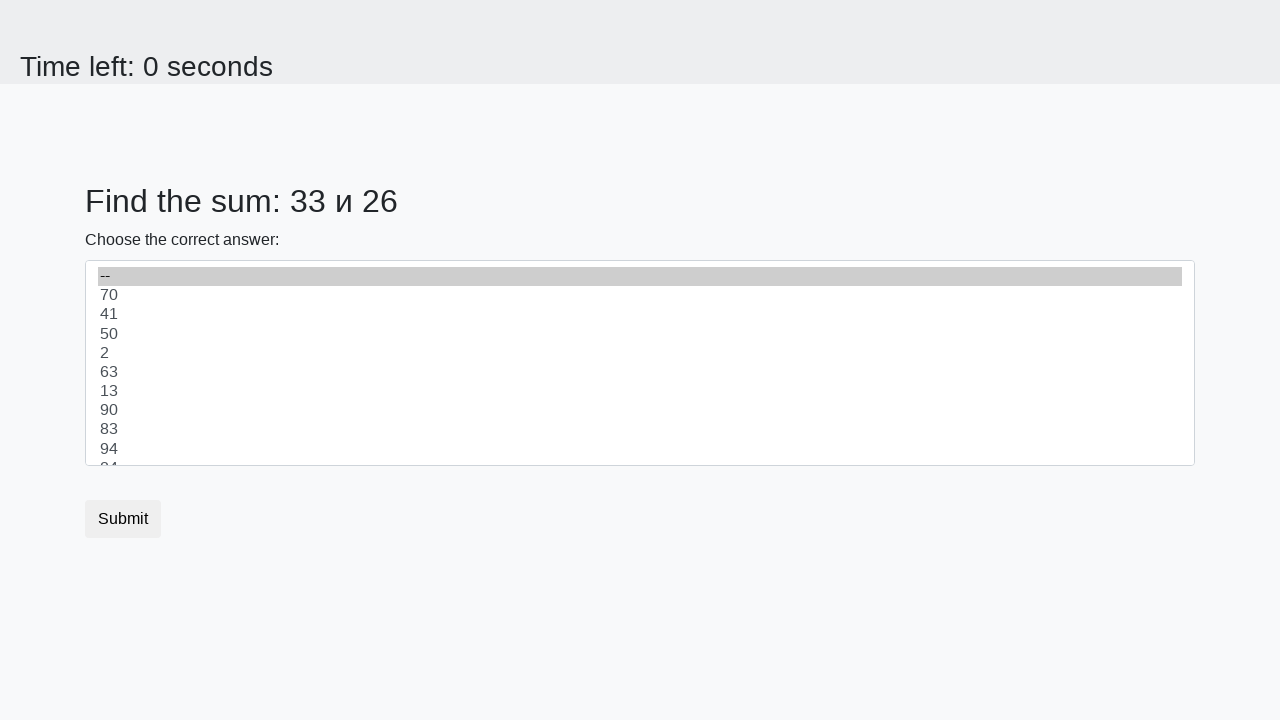

Calculated sum: 33 + 26 = 59
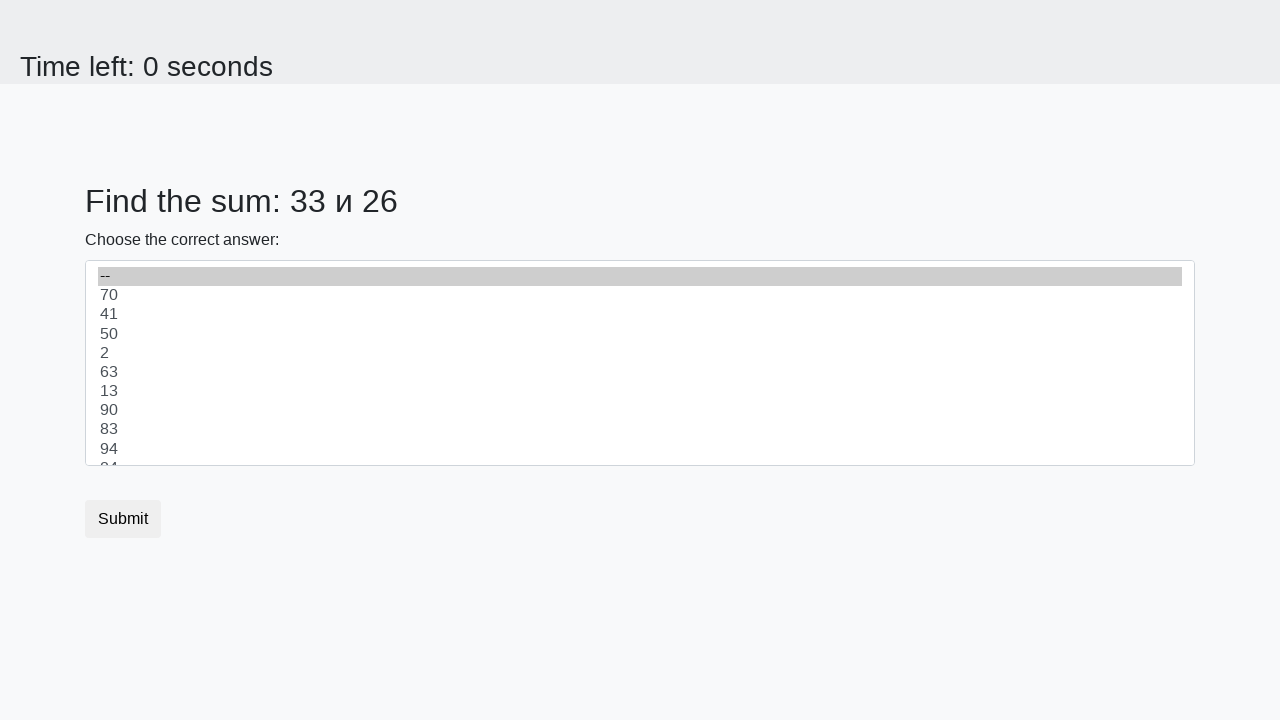

Selected sum value '59' from dropdown on select
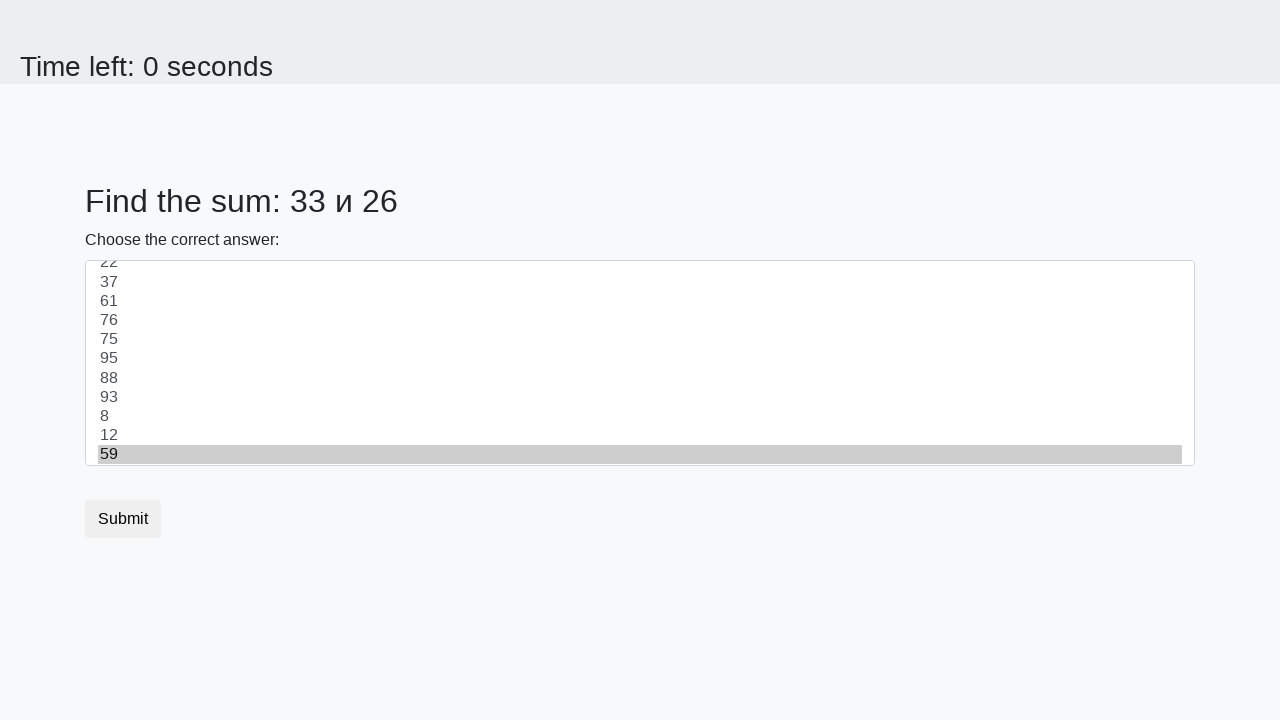

Clicked submit button to complete form at (123, 519) on button.btn
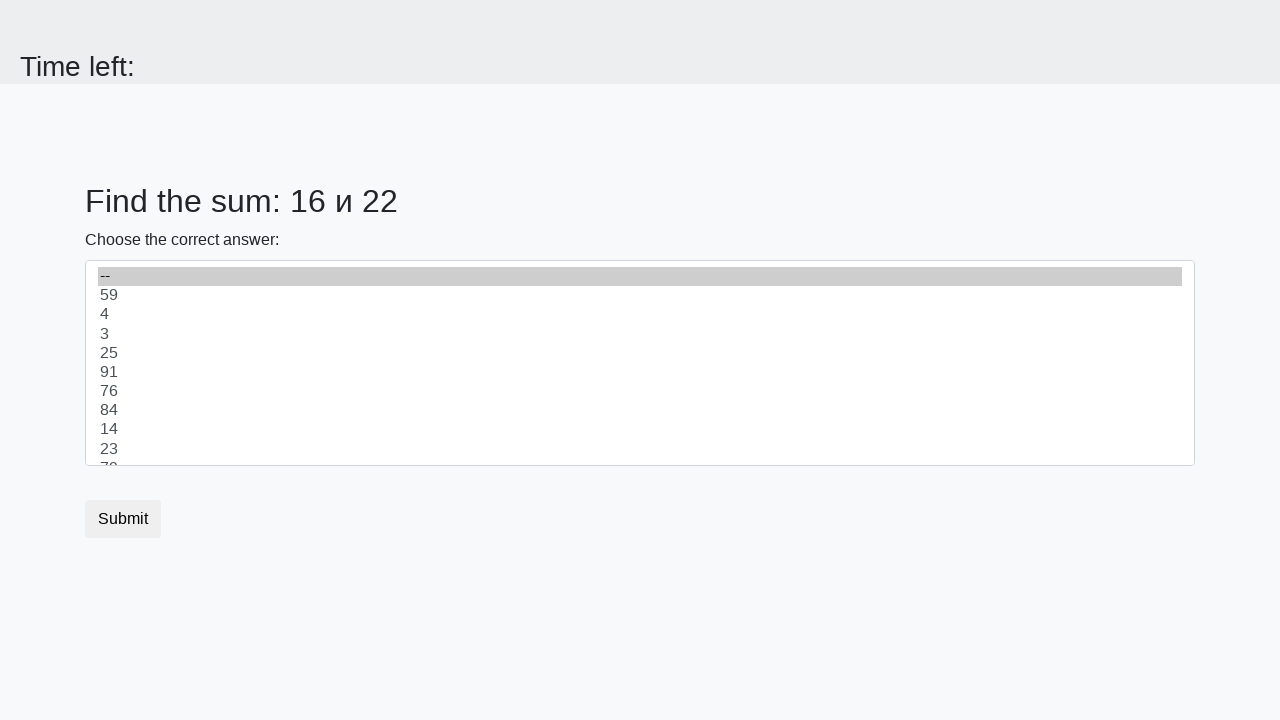

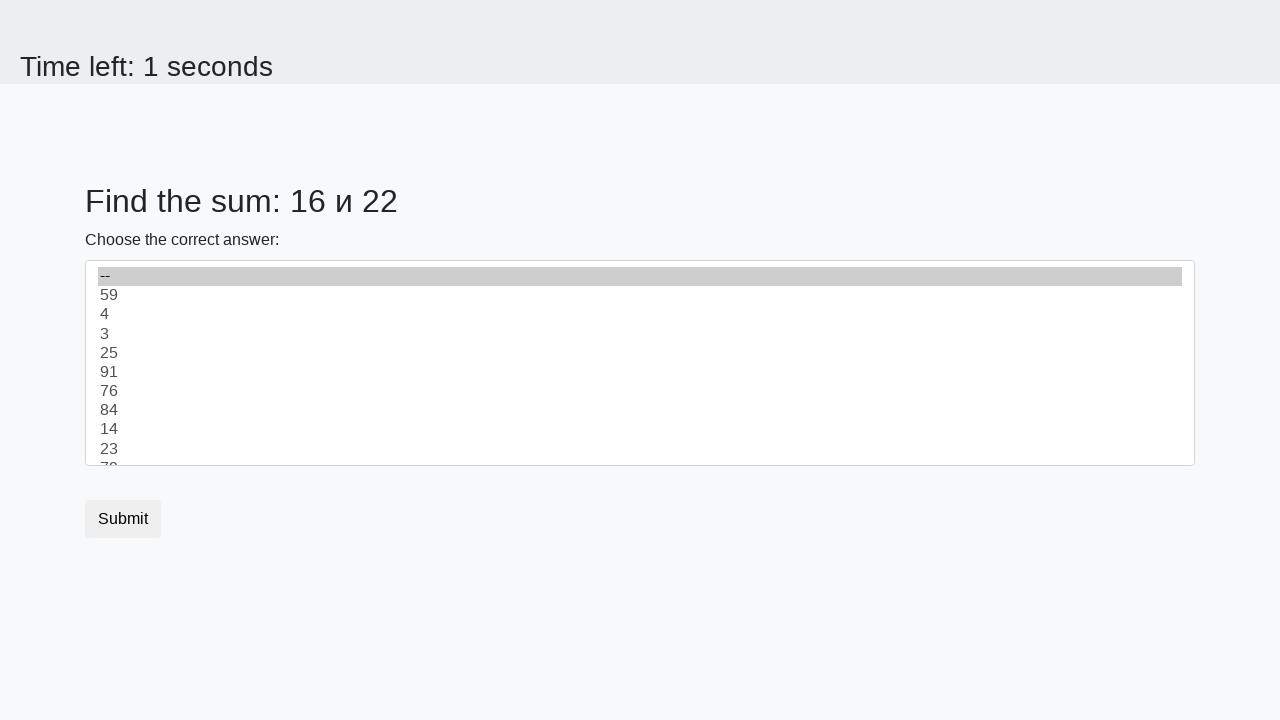